Tests prompt JavaScript alert handling by clicking the Prompt Alert button, entering a custom message, accepting the alert, and reading the result

Starting URL: https://training-support.net/webelements/alerts

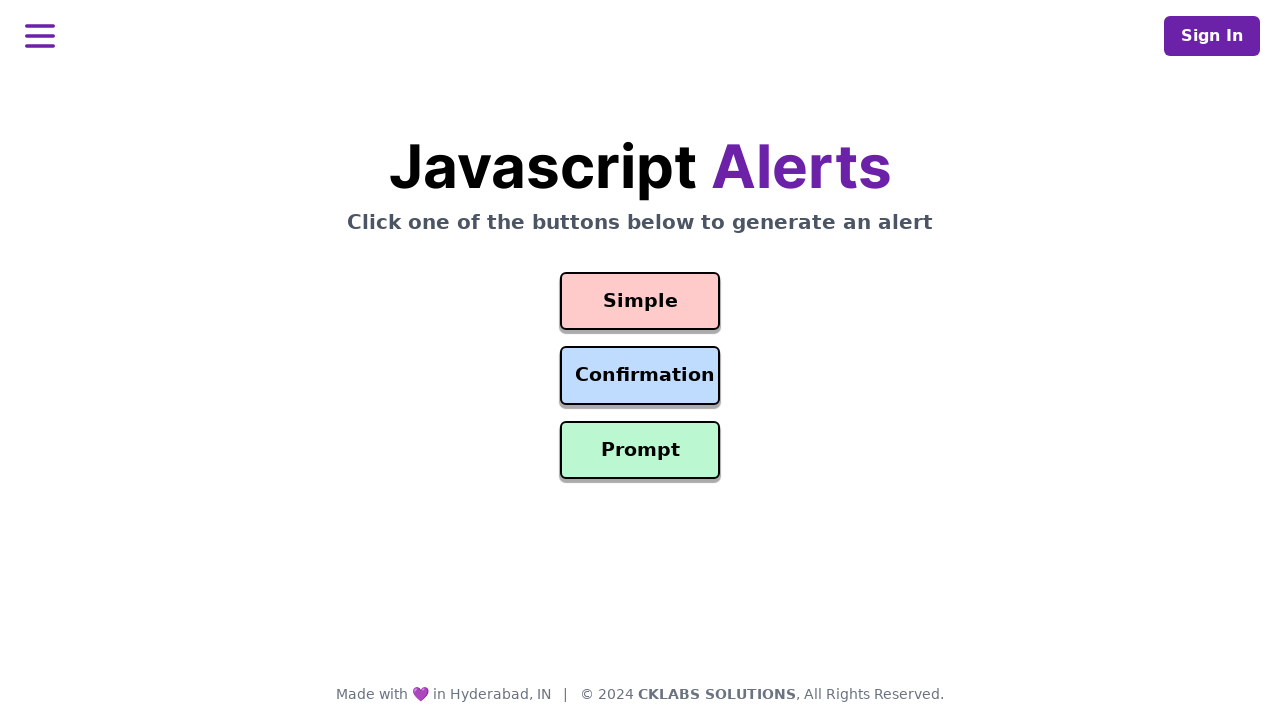

Set up dialog handler to accept prompt with text 'Madhu'
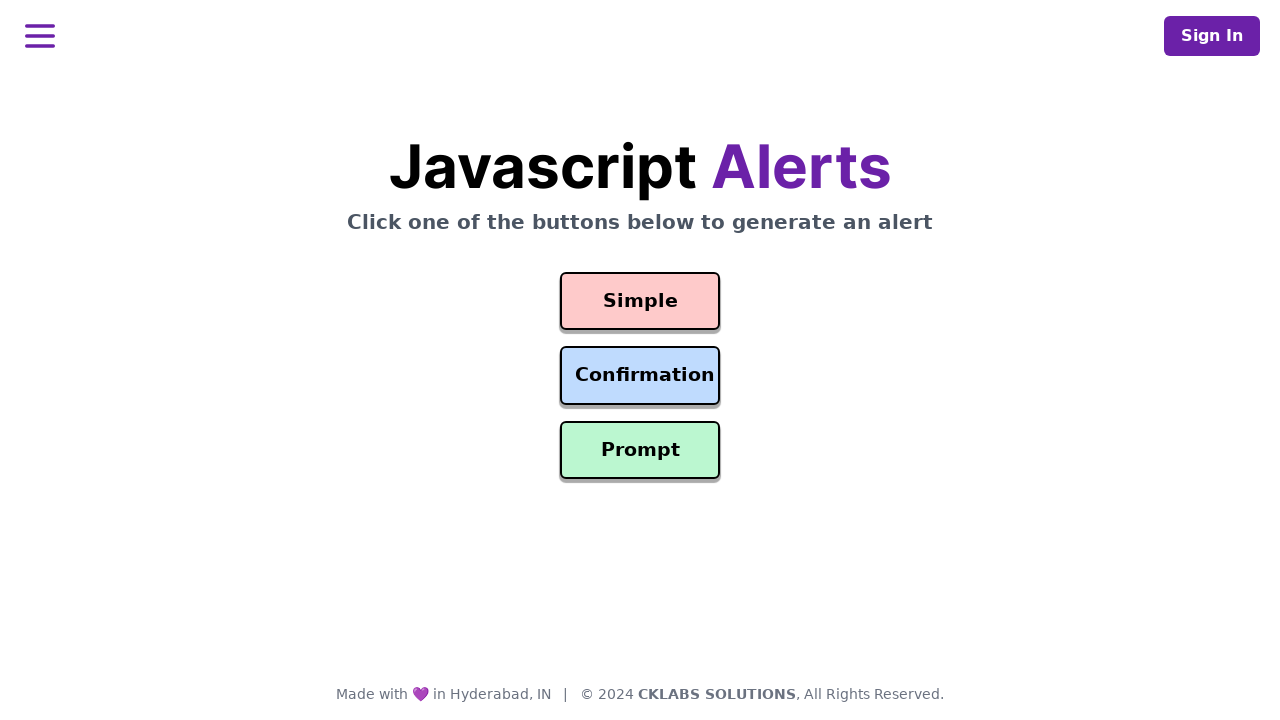

Clicked the Prompt Alert button at (640, 450) on #prompt
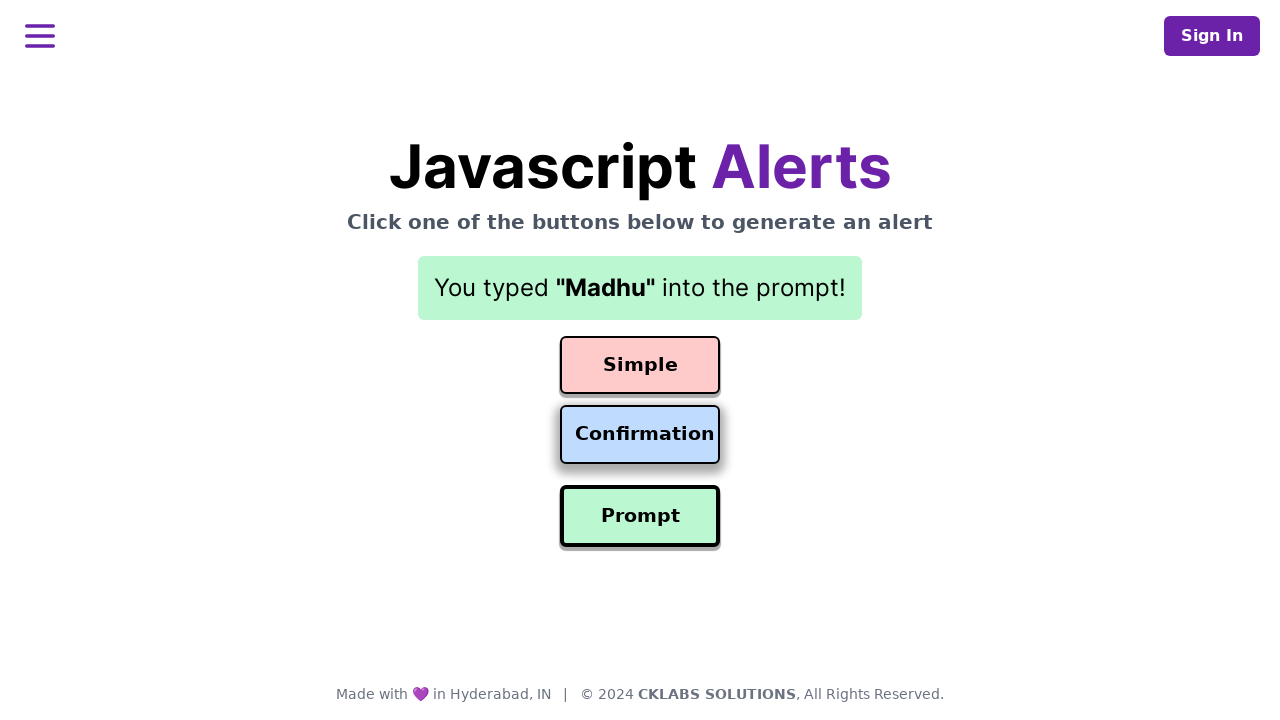

Waited 500ms for dialog to be processed
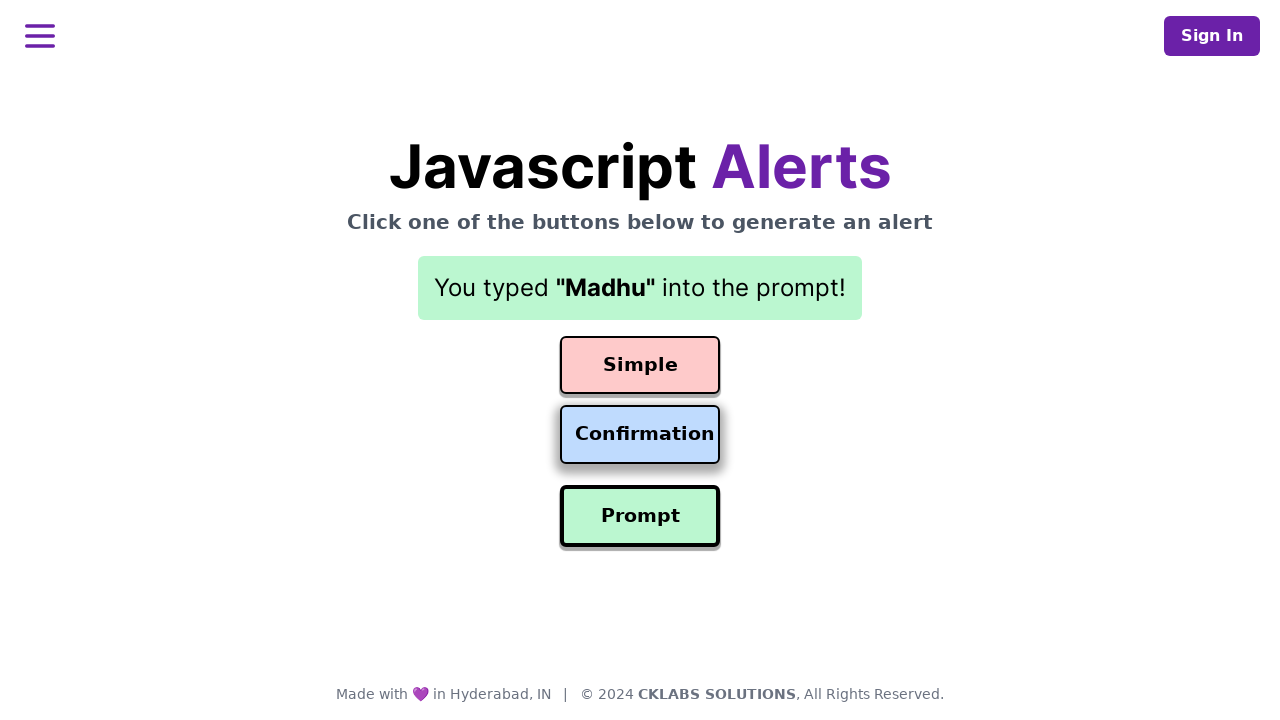

Result element appeared on page
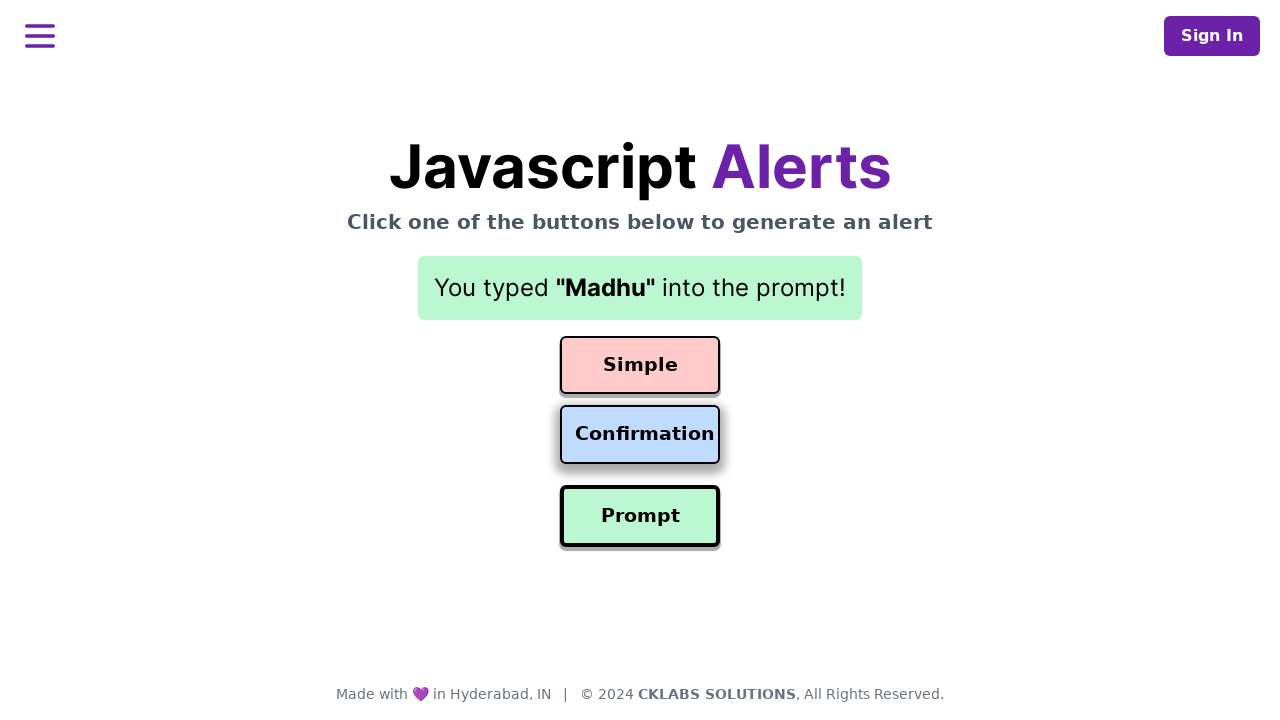

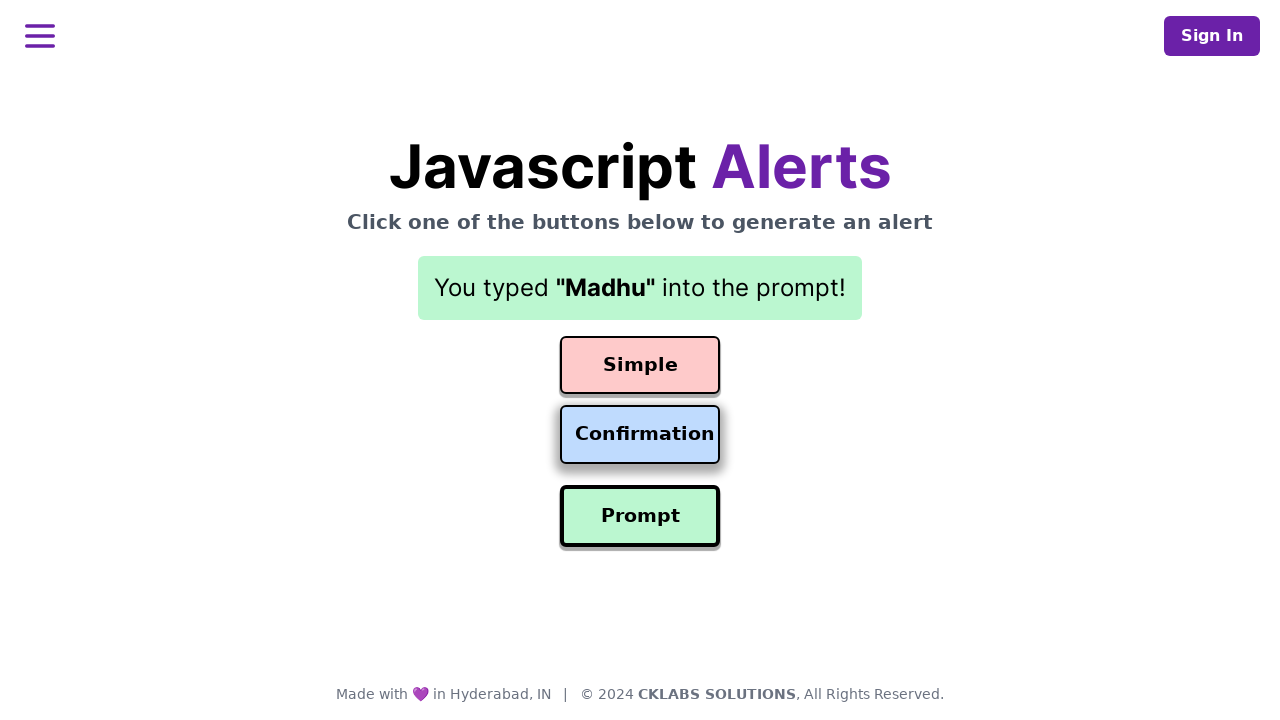